Tests mouse hover functionality by hovering over an avatar image and verifying that additional user information (caption) becomes visible.

Starting URL: http://the-internet.herokuapp.com/hovers

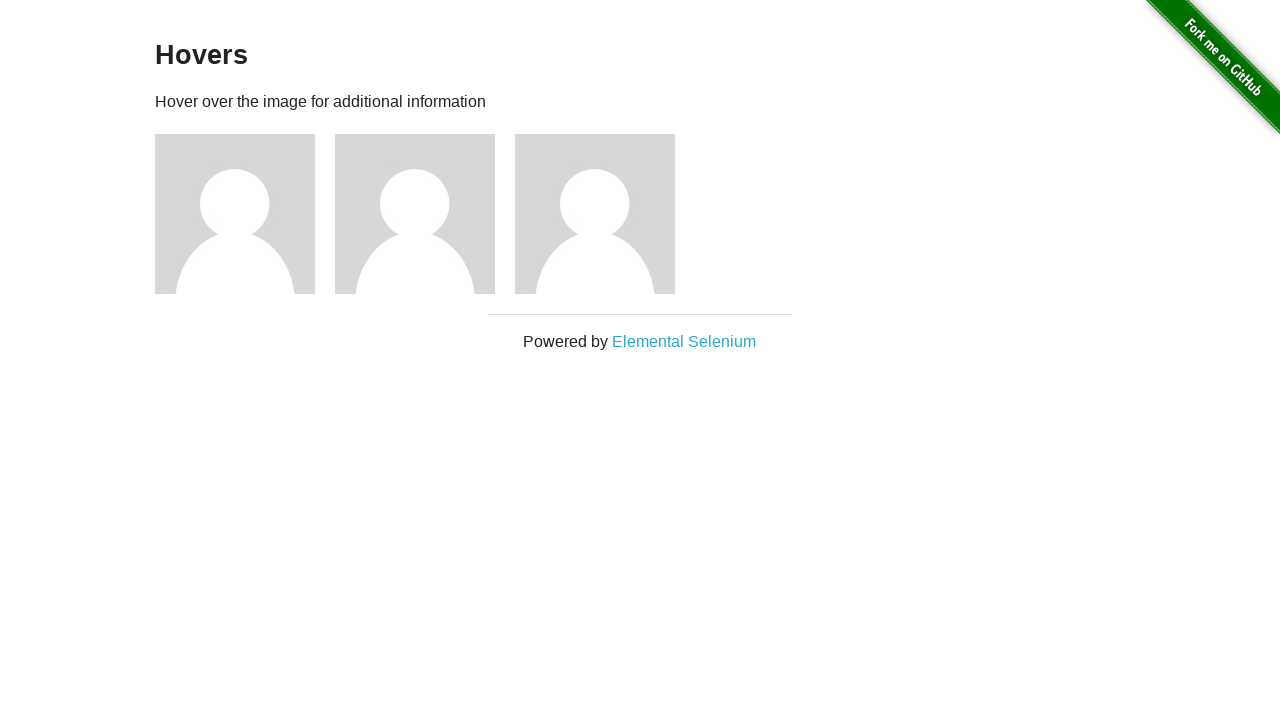

Located the first avatar figure element
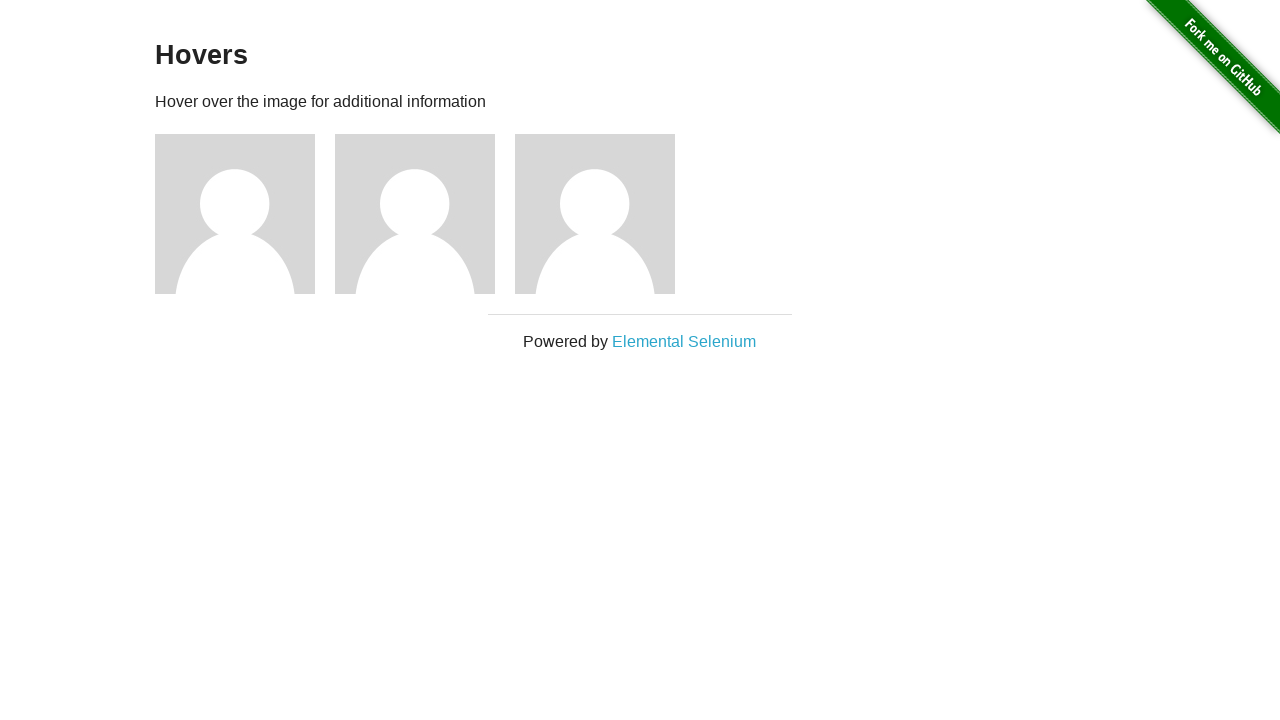

Hovered over the avatar image at (245, 214) on .figure >> nth=0
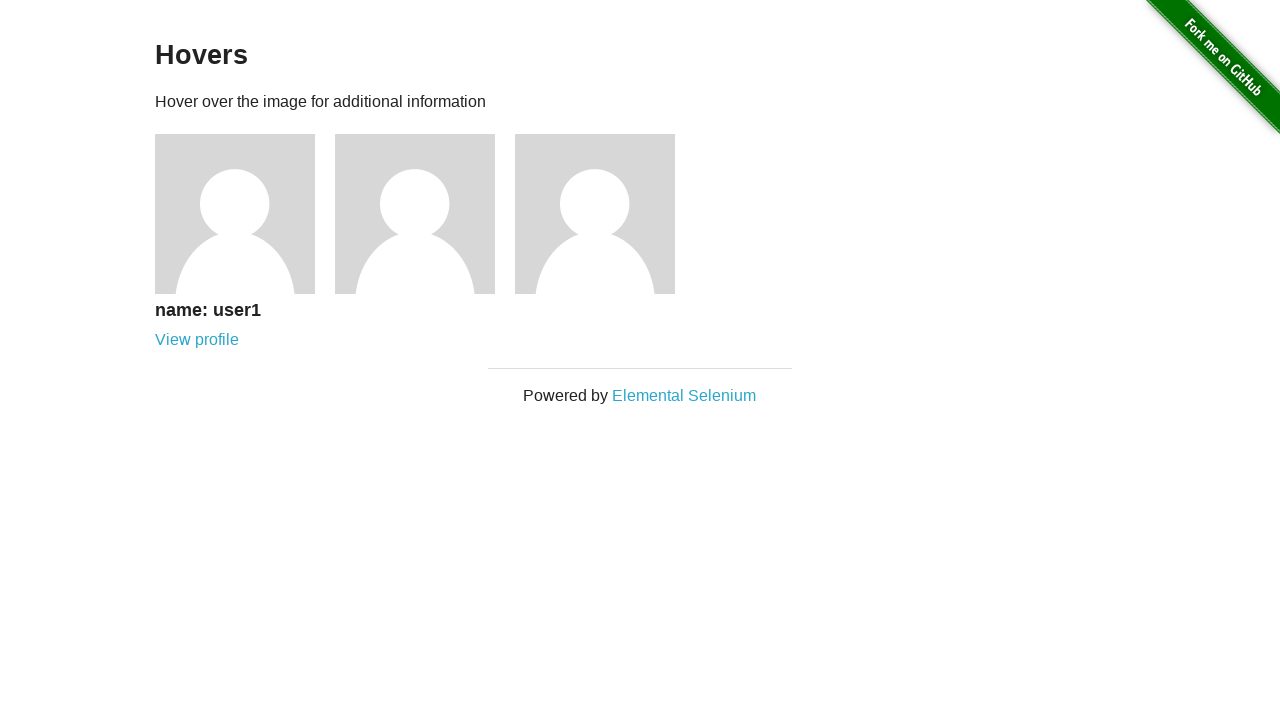

Located the figcaption element
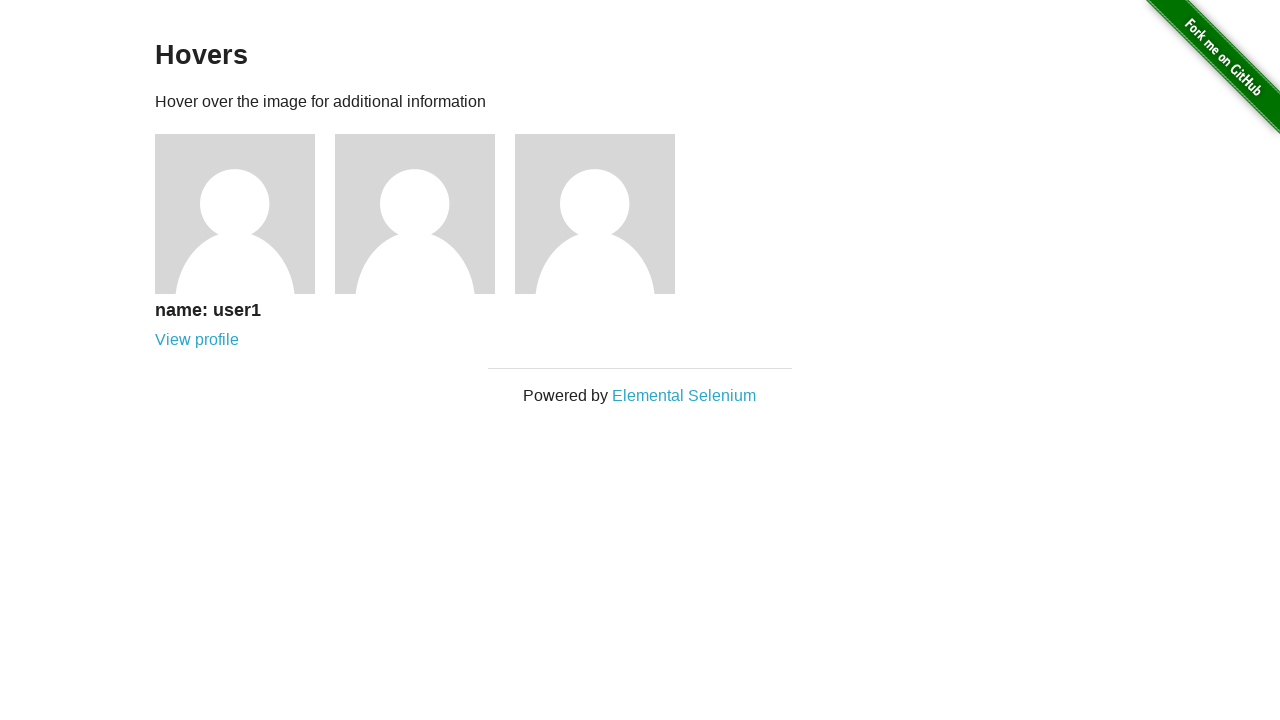

Verified that the caption is now visible after hover
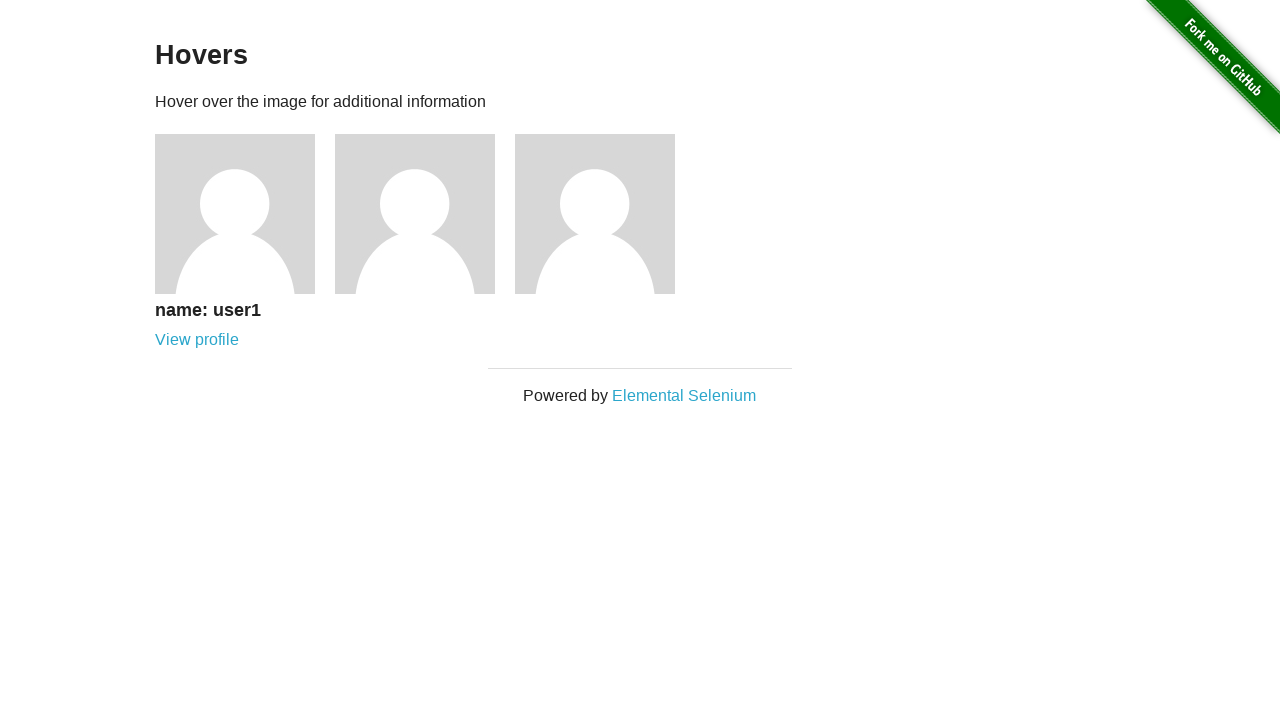

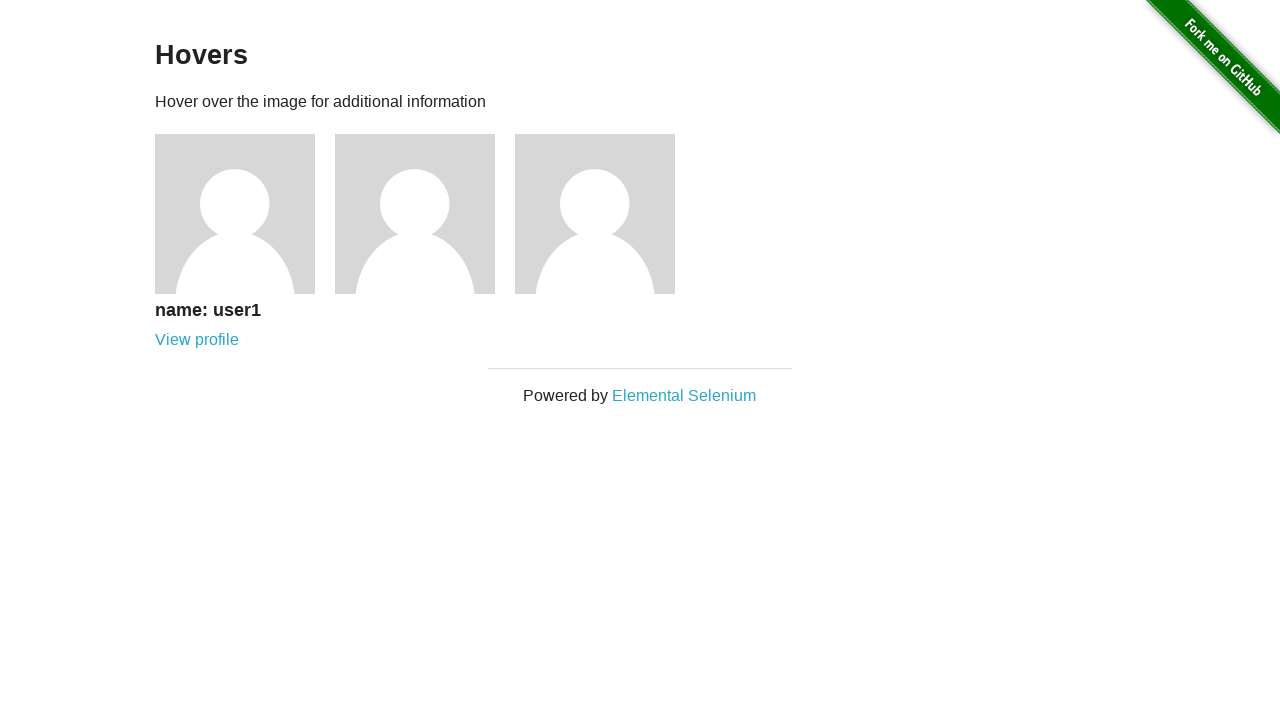